Tests a text input form by entering "get()" into a textarea field and clicking the submit button to verify the answer submission

Starting URL: https://suninjuly.github.io/text_input_task.html

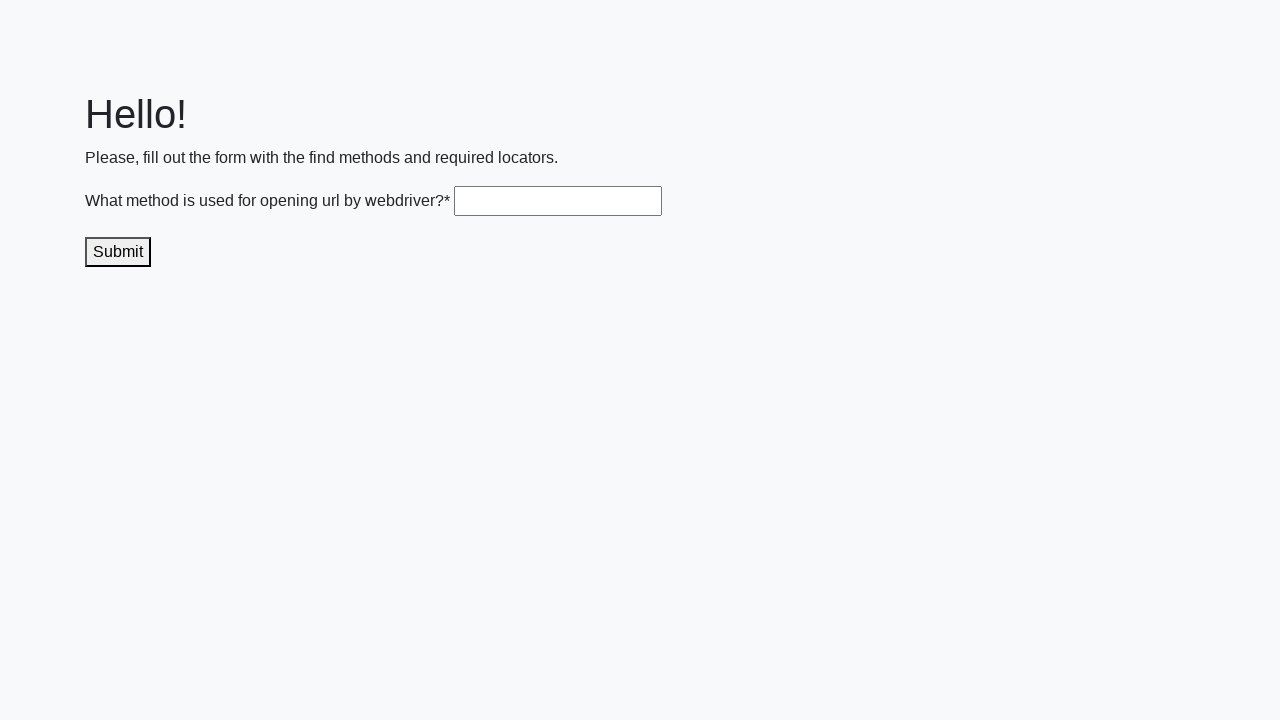

Entered 'get()' into textarea field on .textarea
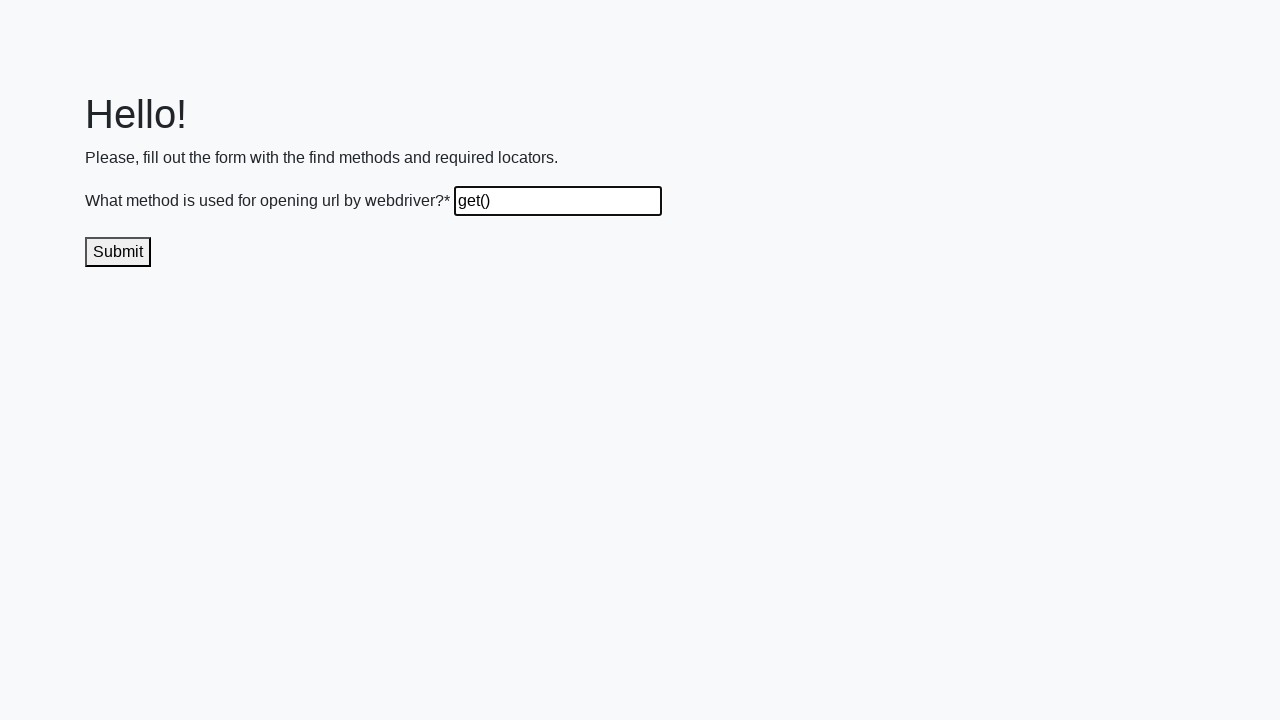

Clicked submit button to submit answer at (118, 252) on .submit-submission
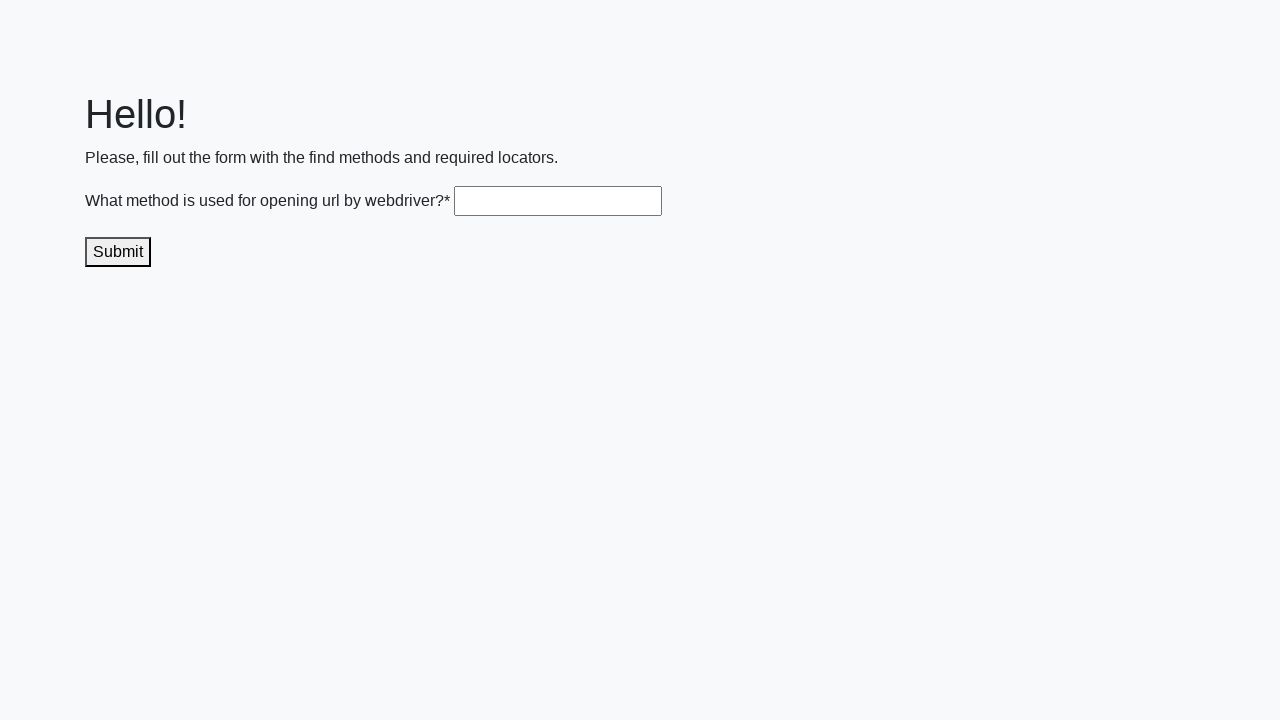

Waited 1 second for result to display
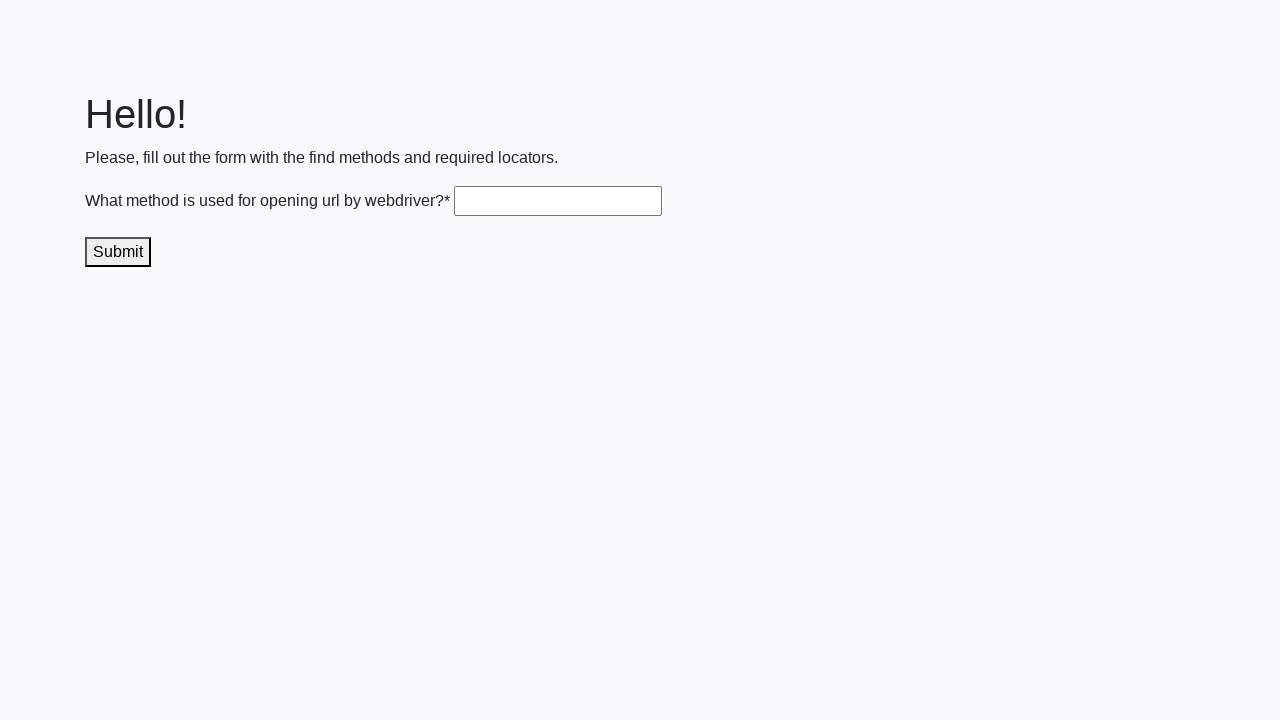

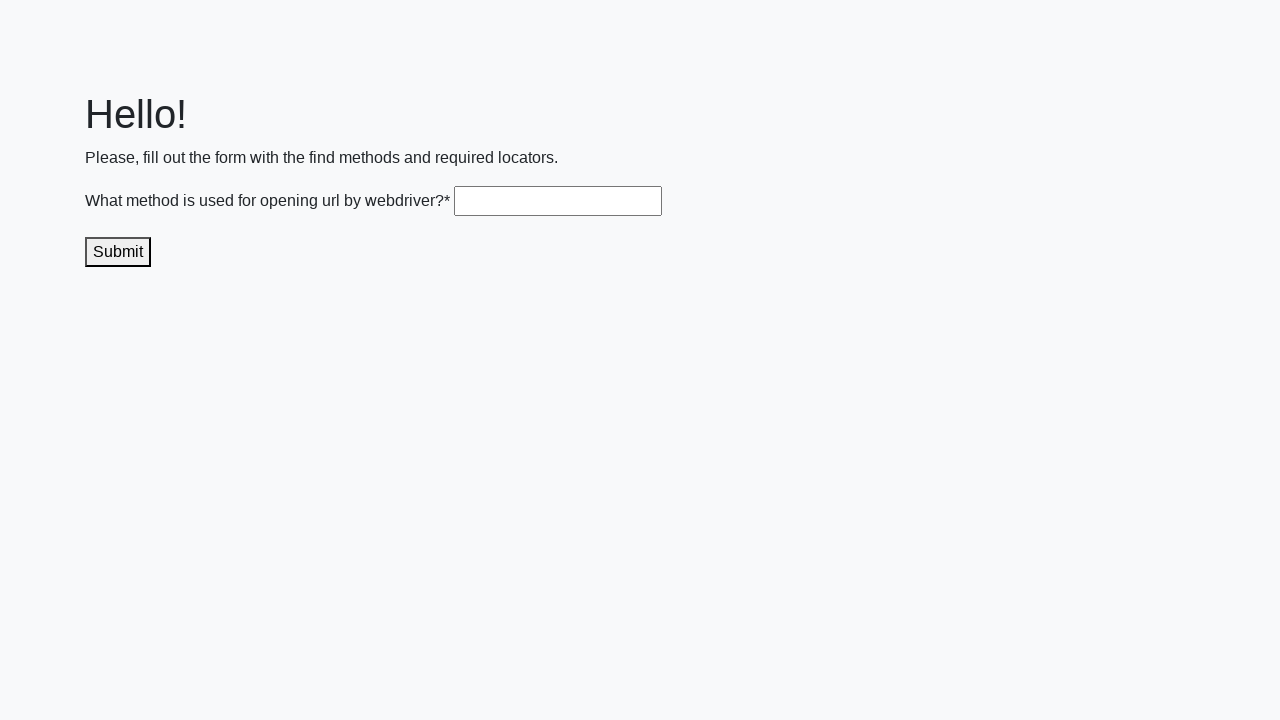